Opens the Alura website and maximizes the browser window

Starting URL: https://www.alura.com.br

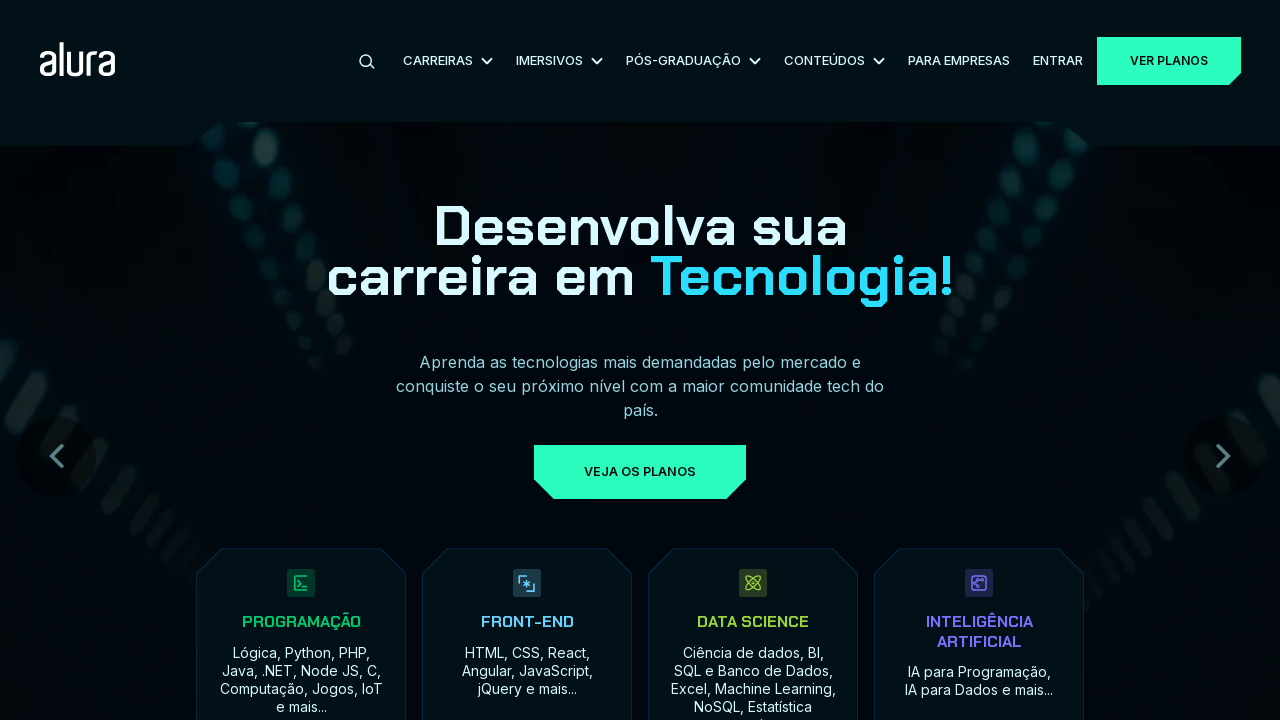

Set browser viewport to 1920x1080 (maximized)
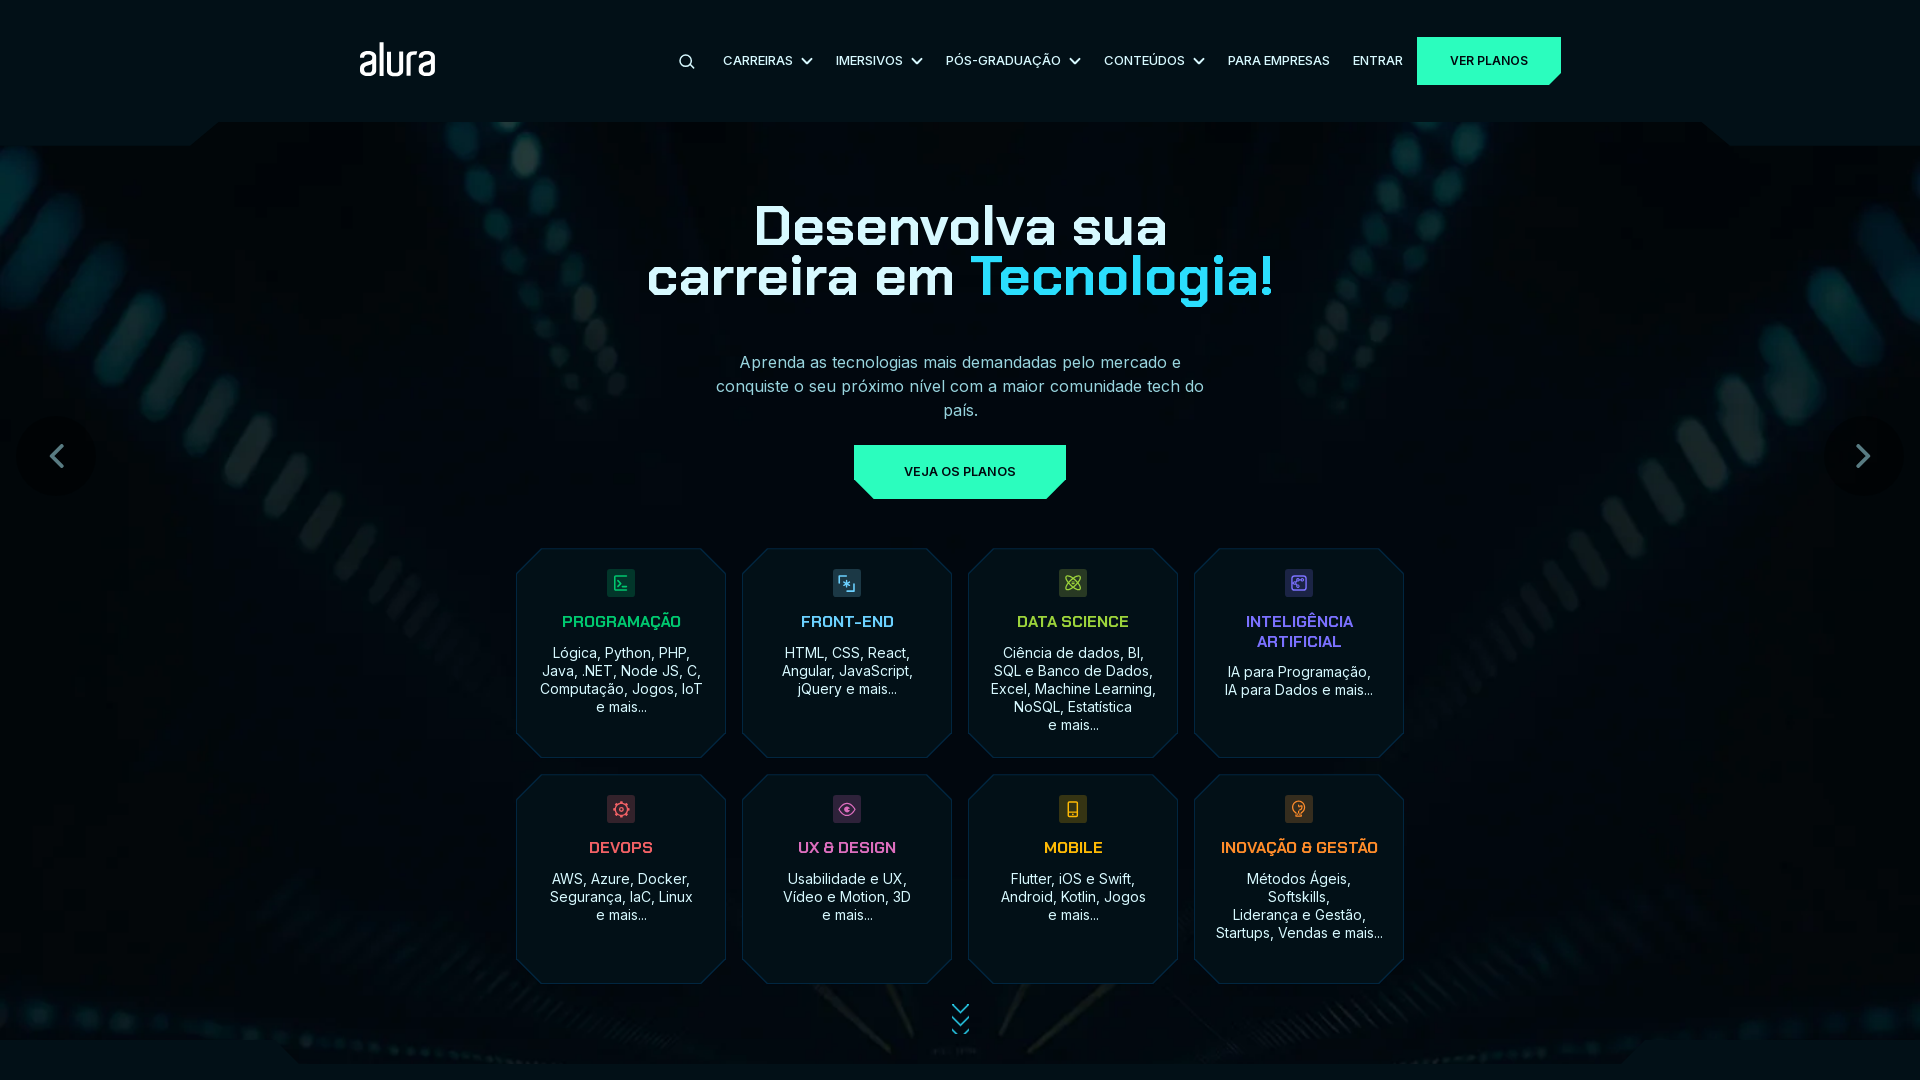

Waited for page DOM content to load
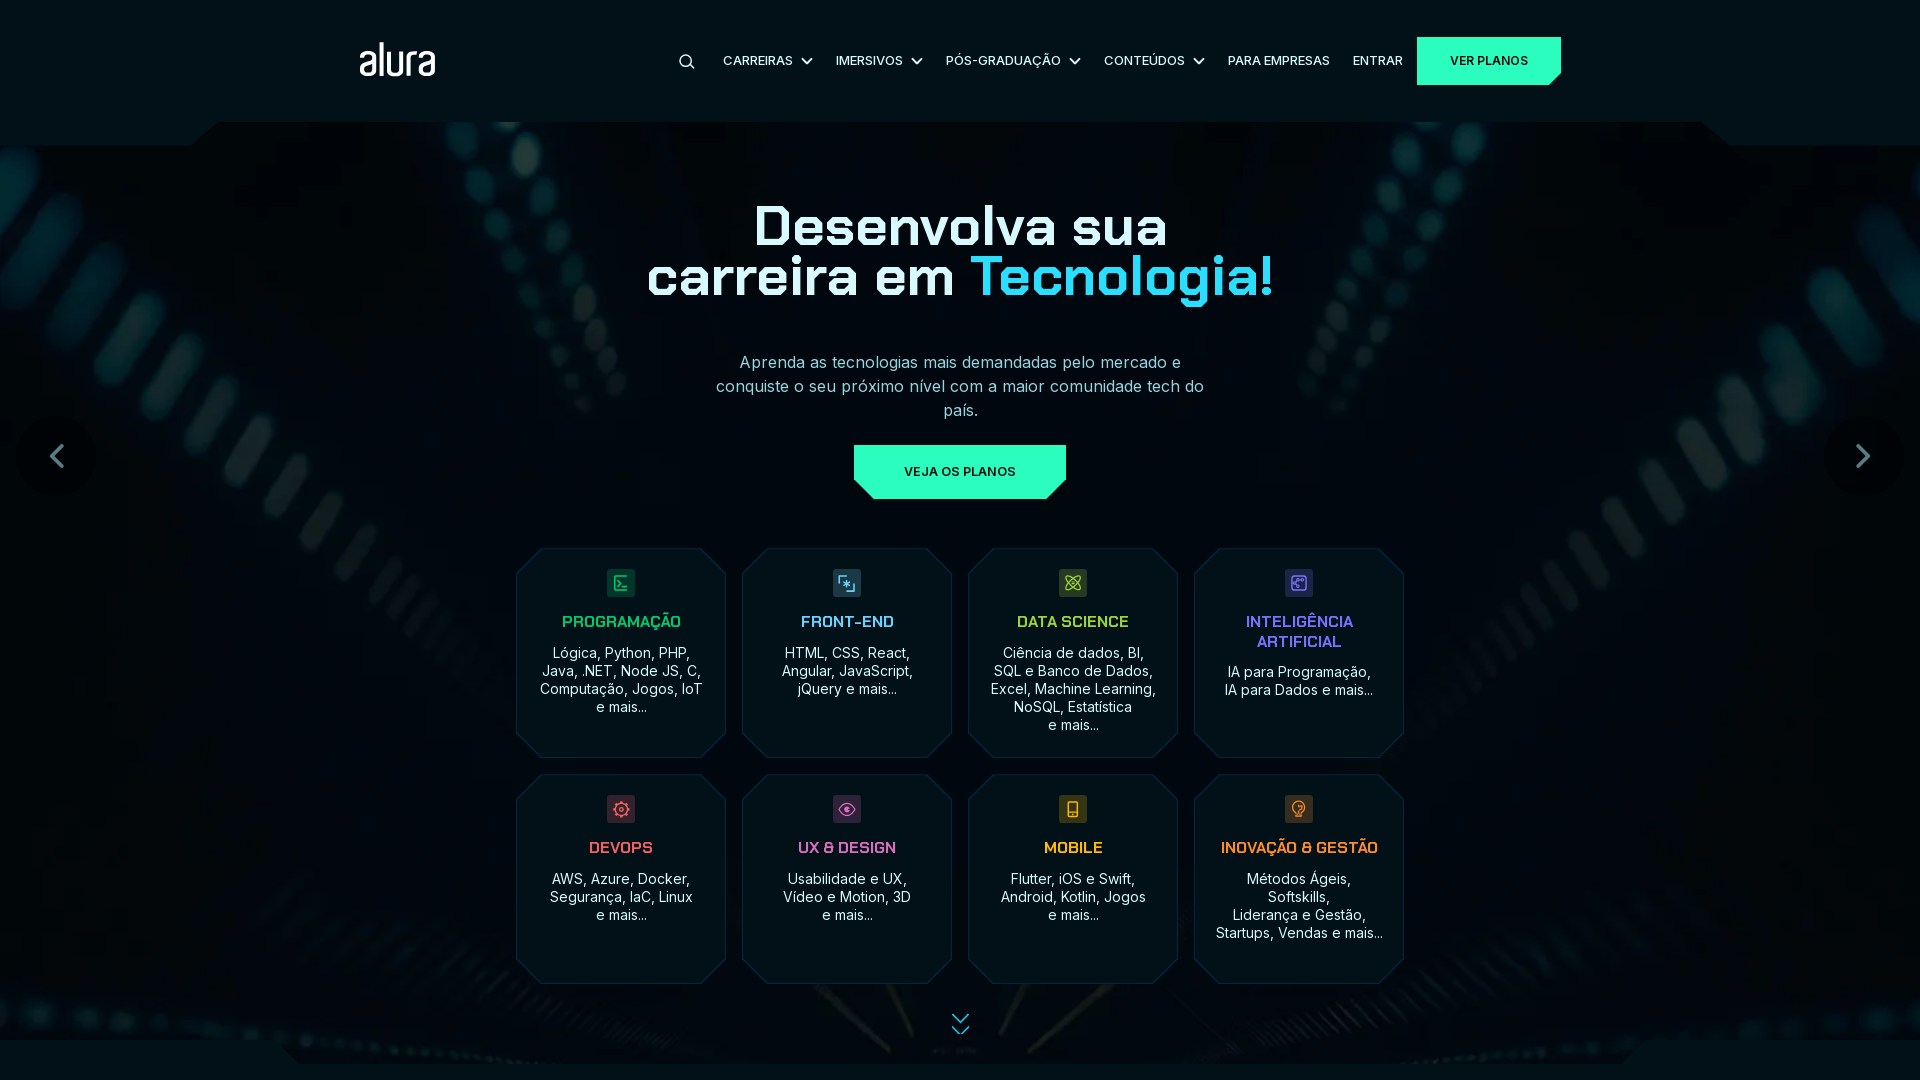

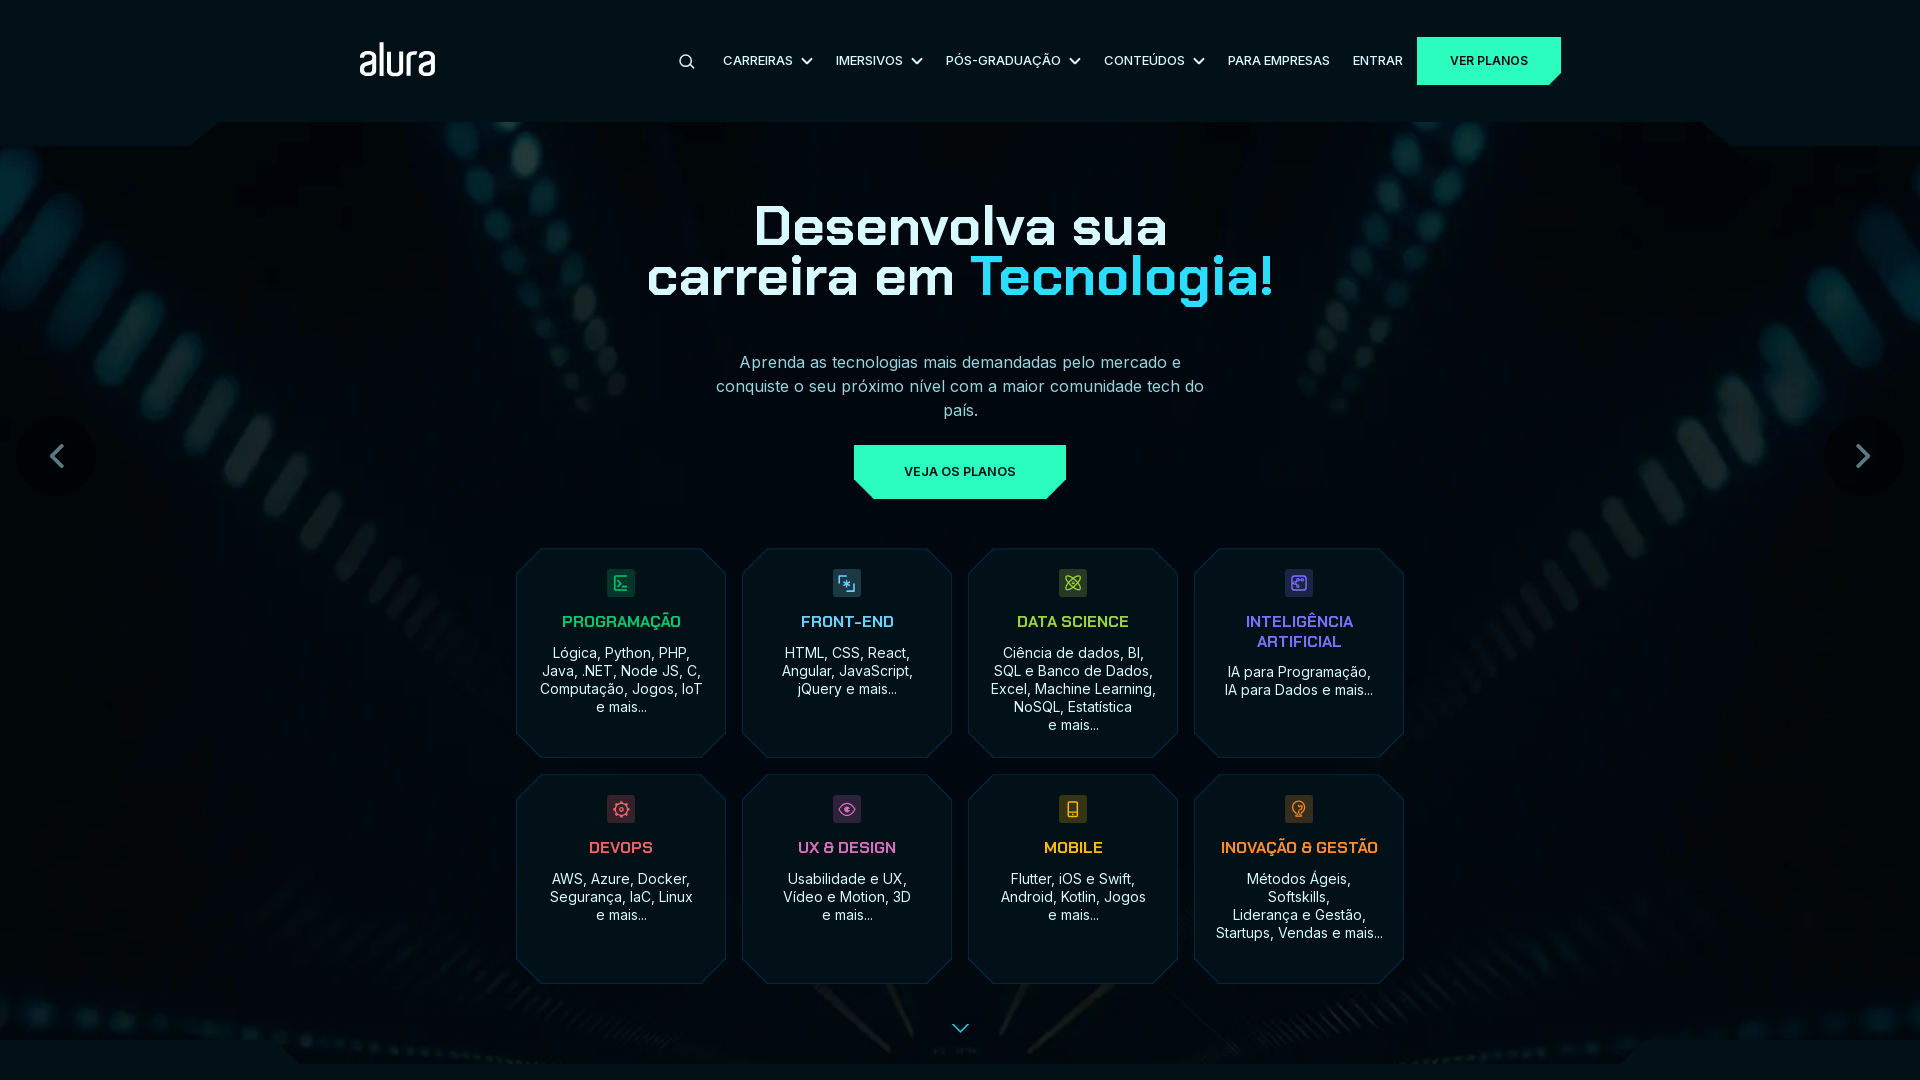